Simple test that navigates to the demoblaze.com e-commerce demo site and maximizes the browser window to verify the page loads correctly.

Starting URL: https://www.demoblaze.com/

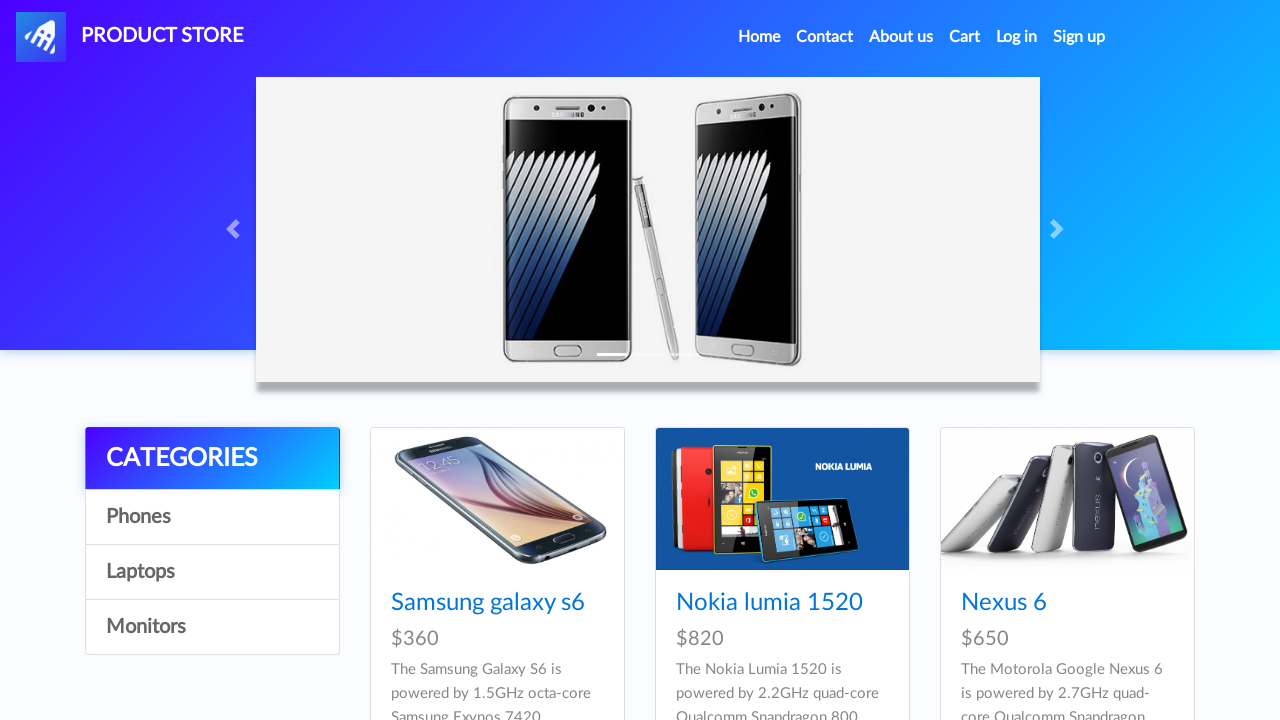

Set viewport size to 1920x1080 to maximize browser window
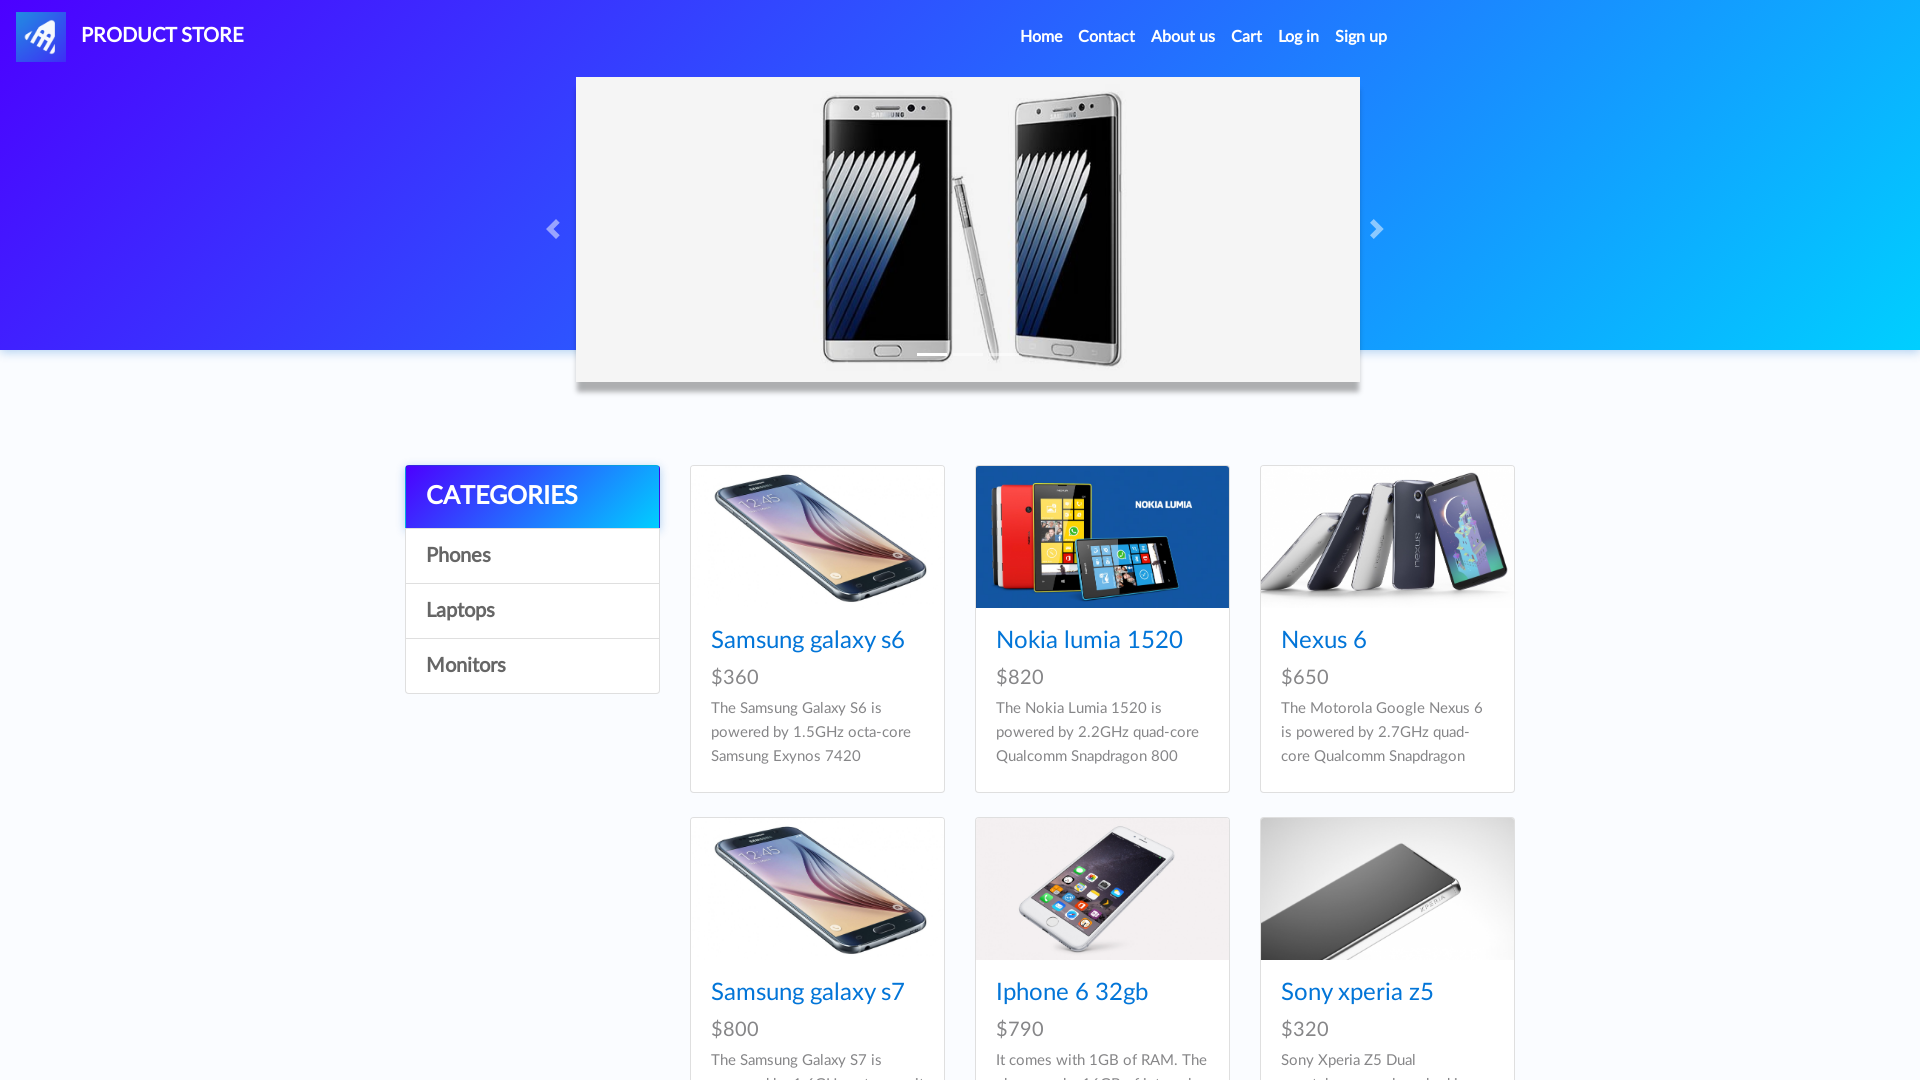

Demoblaze page loaded successfully (DOM content loaded)
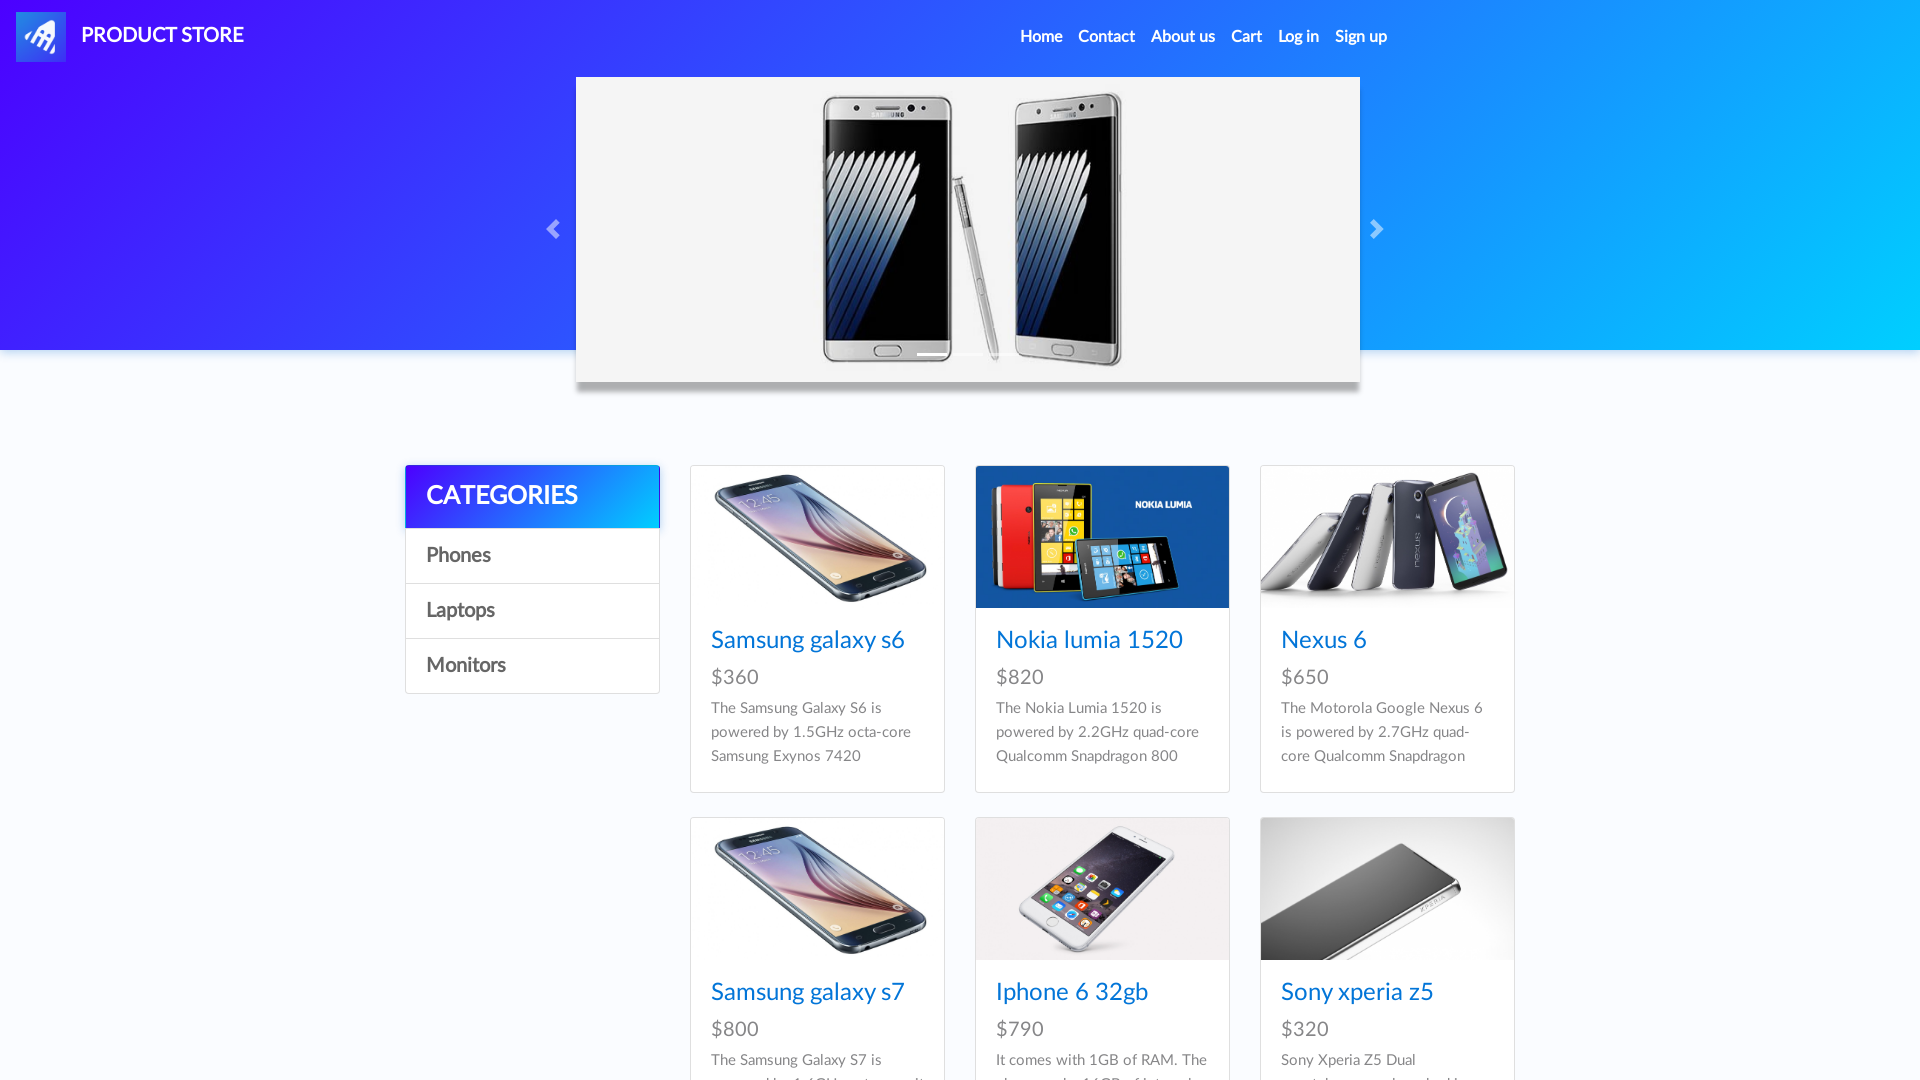

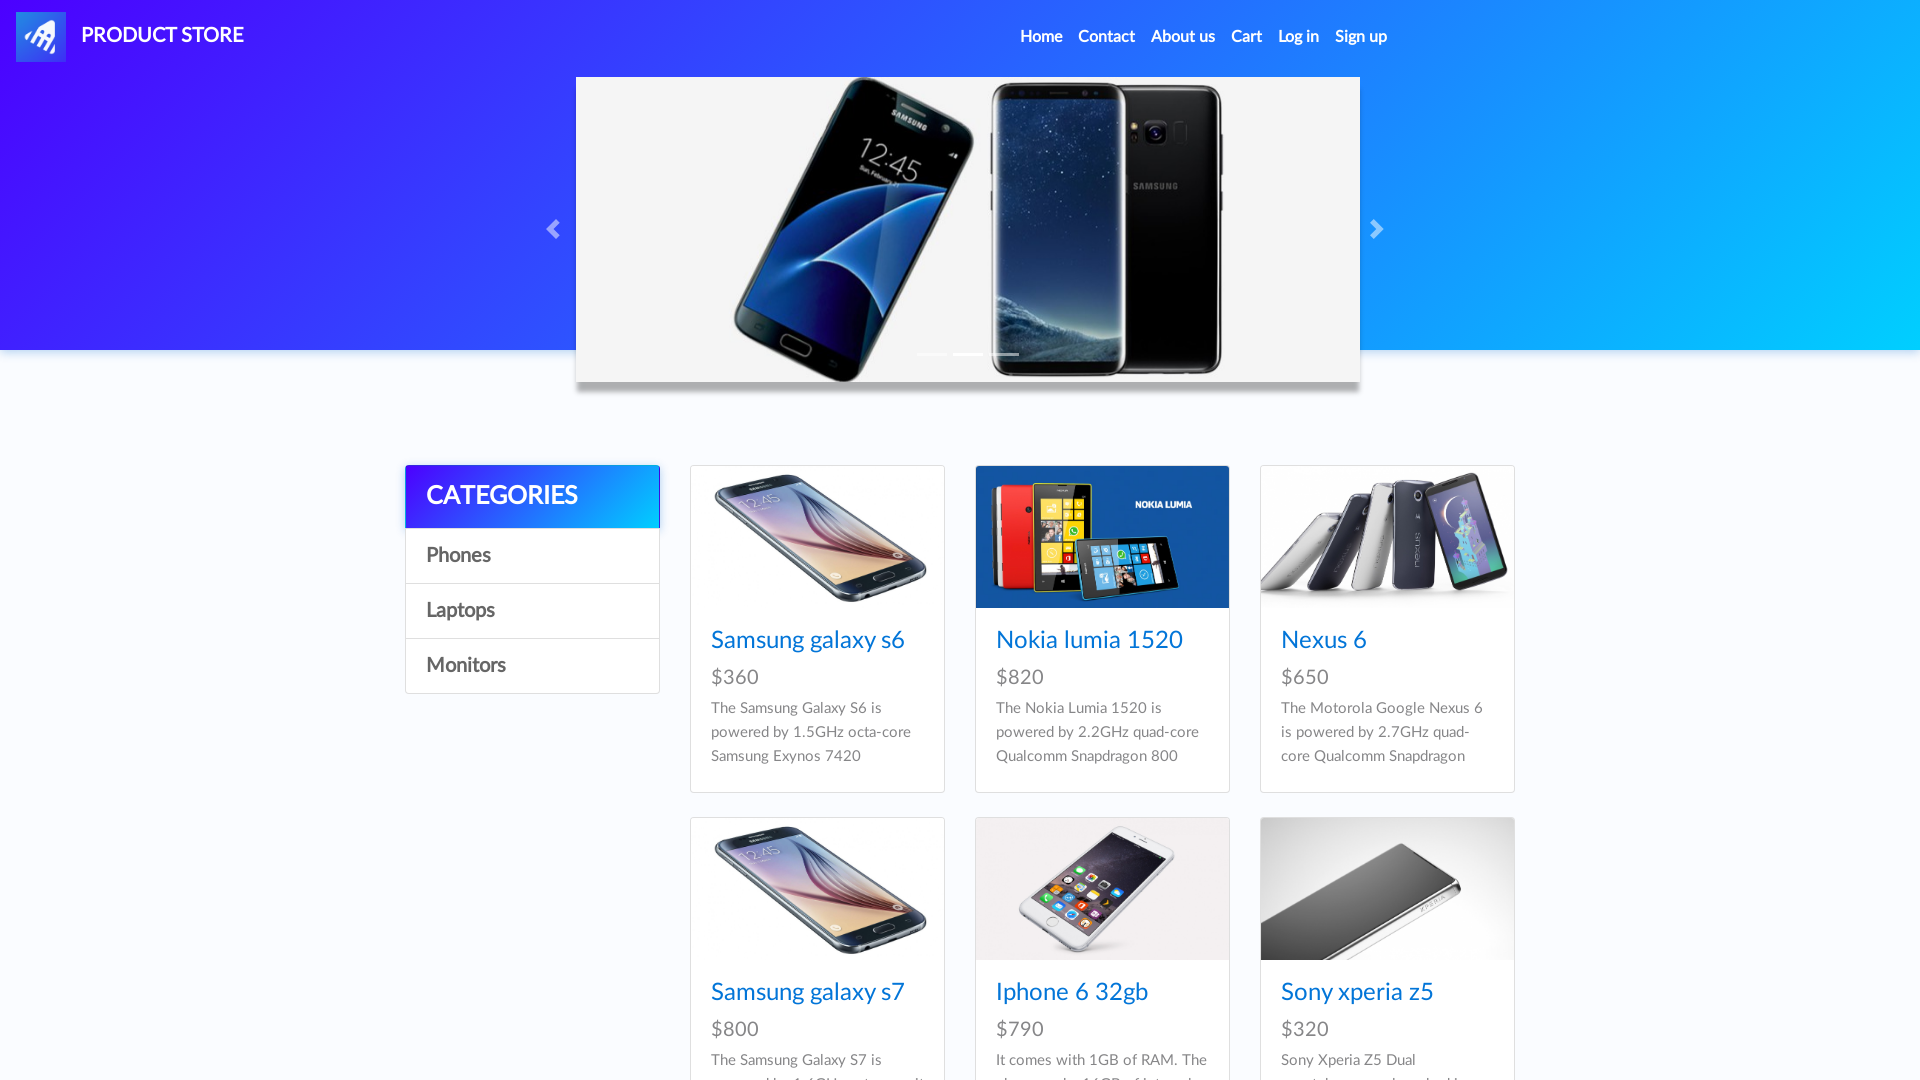